Tests the registration form validation by clicking the registration link, filling in user details with an invalid email format, and verifying that an appropriate validation error message is displayed.

Starting URL: http://bibliotecaqa.s3-website-us-east-1.amazonaws.com/index.html

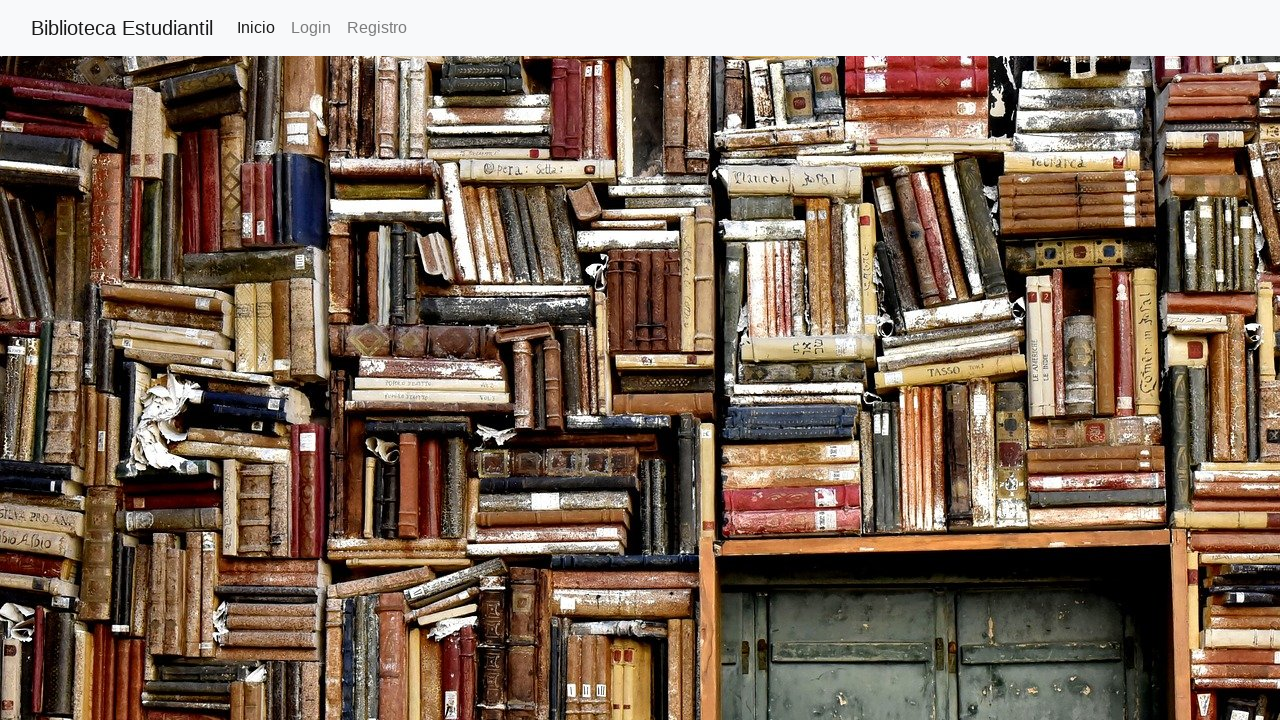

Clicked on the 'Registro' link to navigate to registration page at (377, 28) on text=Registro
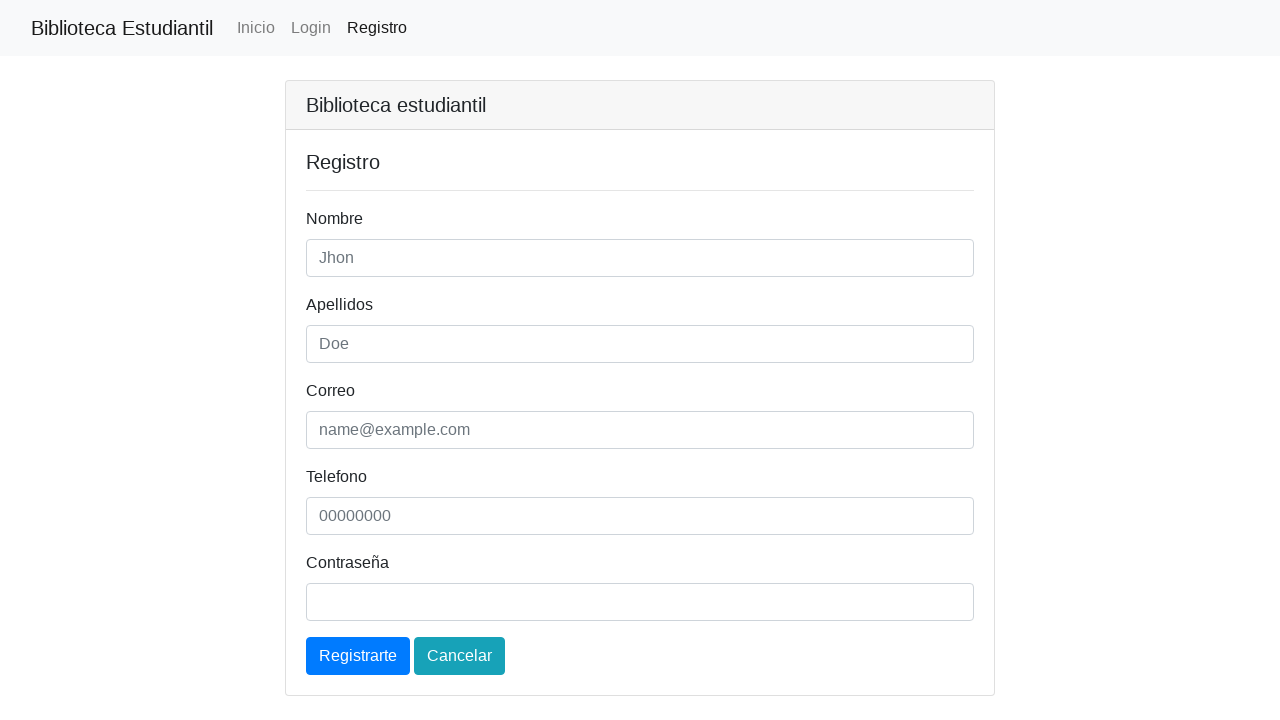

Registration form loaded and h5 element became visible
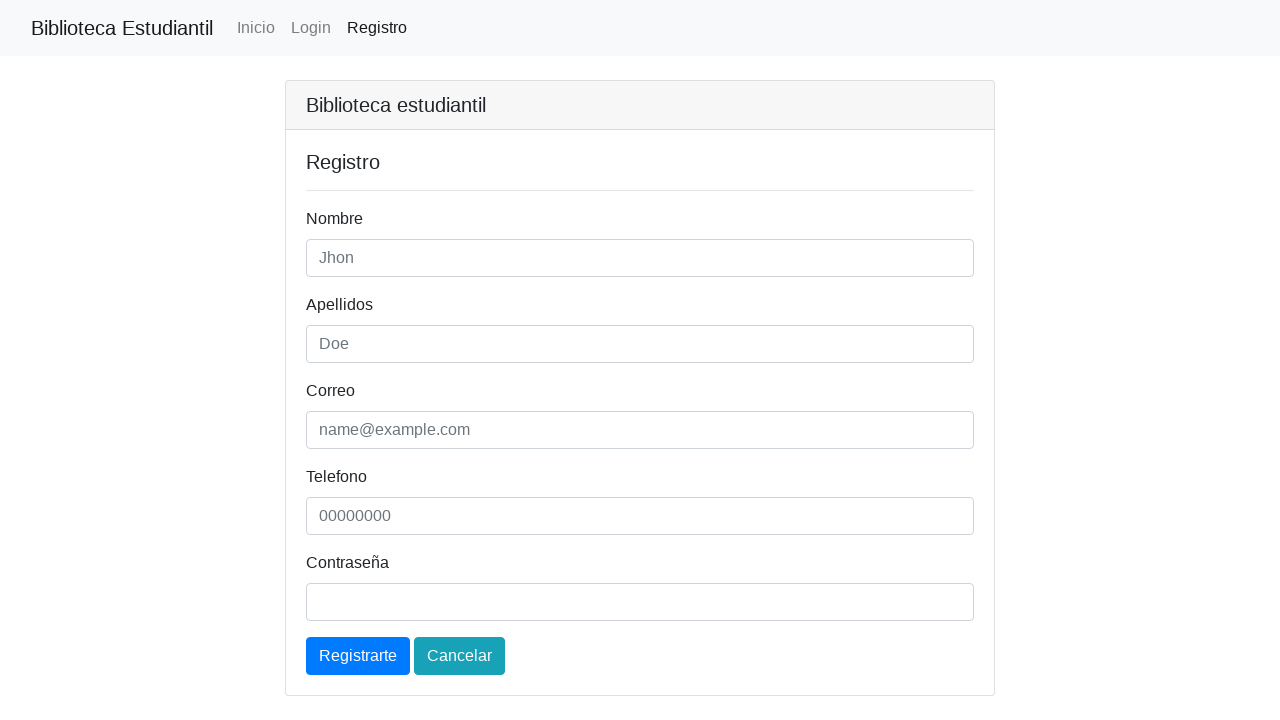

Filled in first name field with 'Daniel' on #nombre
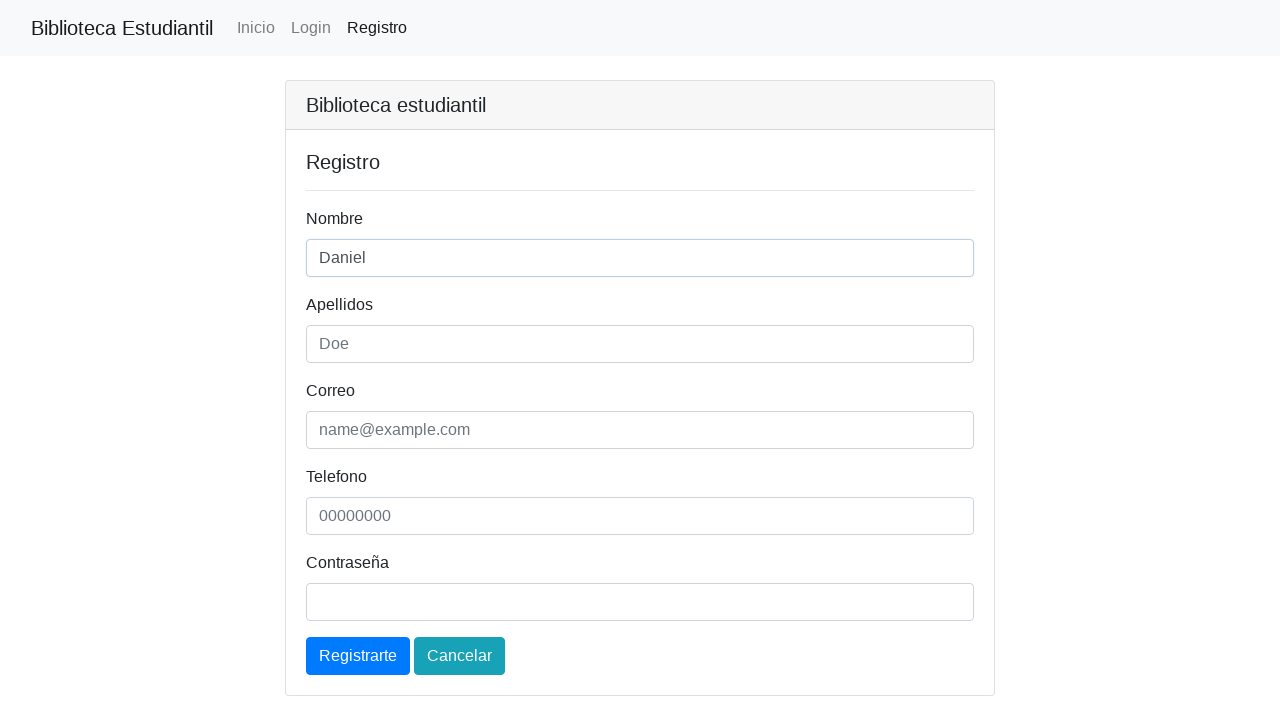

Filled in last name field with 'Lopez' on #apellidos
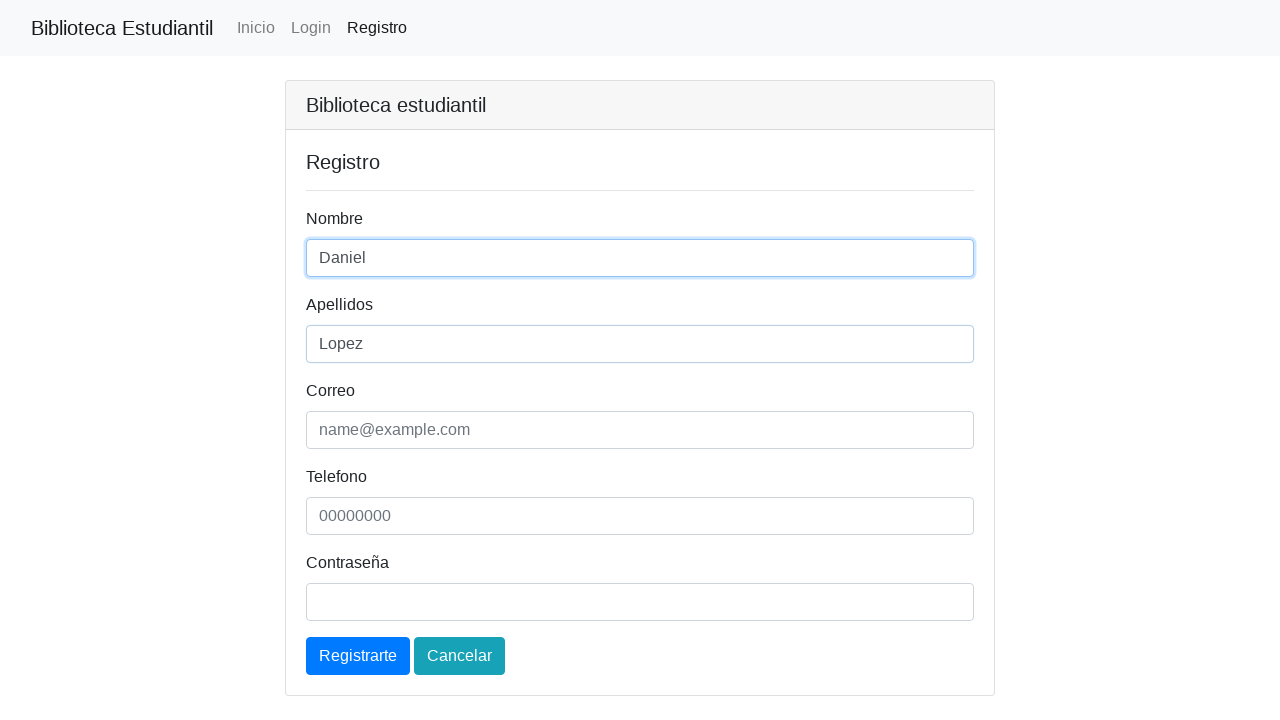

Filled in email field with invalid email format 'daniellopez@gmail.com.co' on #email
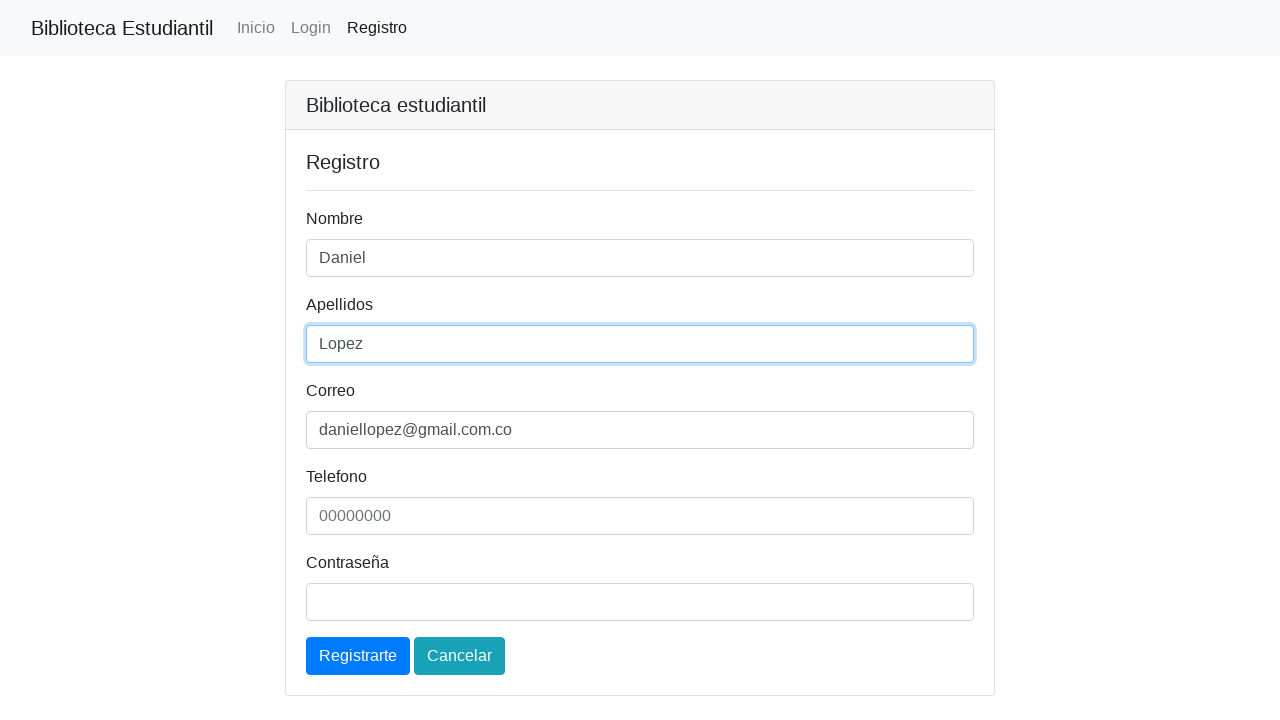

Clicked the register button to submit the form at (358, 656) on a.btn.btn-primary
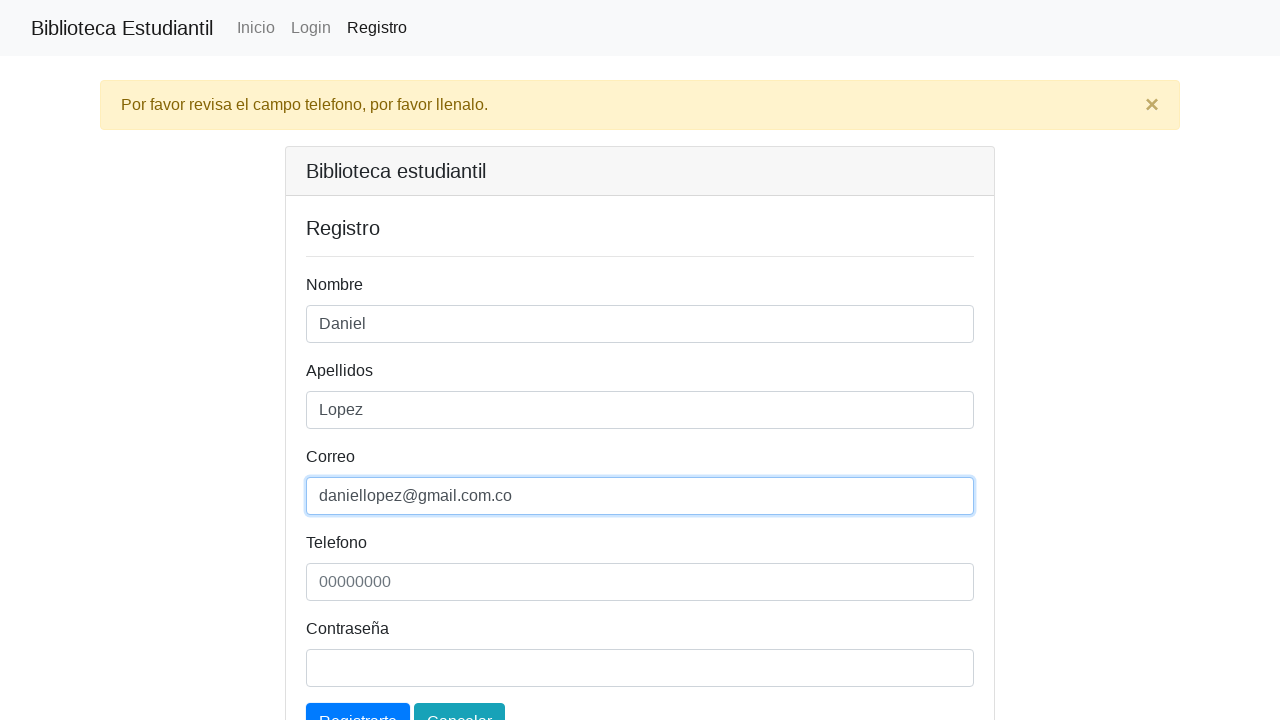

Validation alert message appeared confirming email format validation error
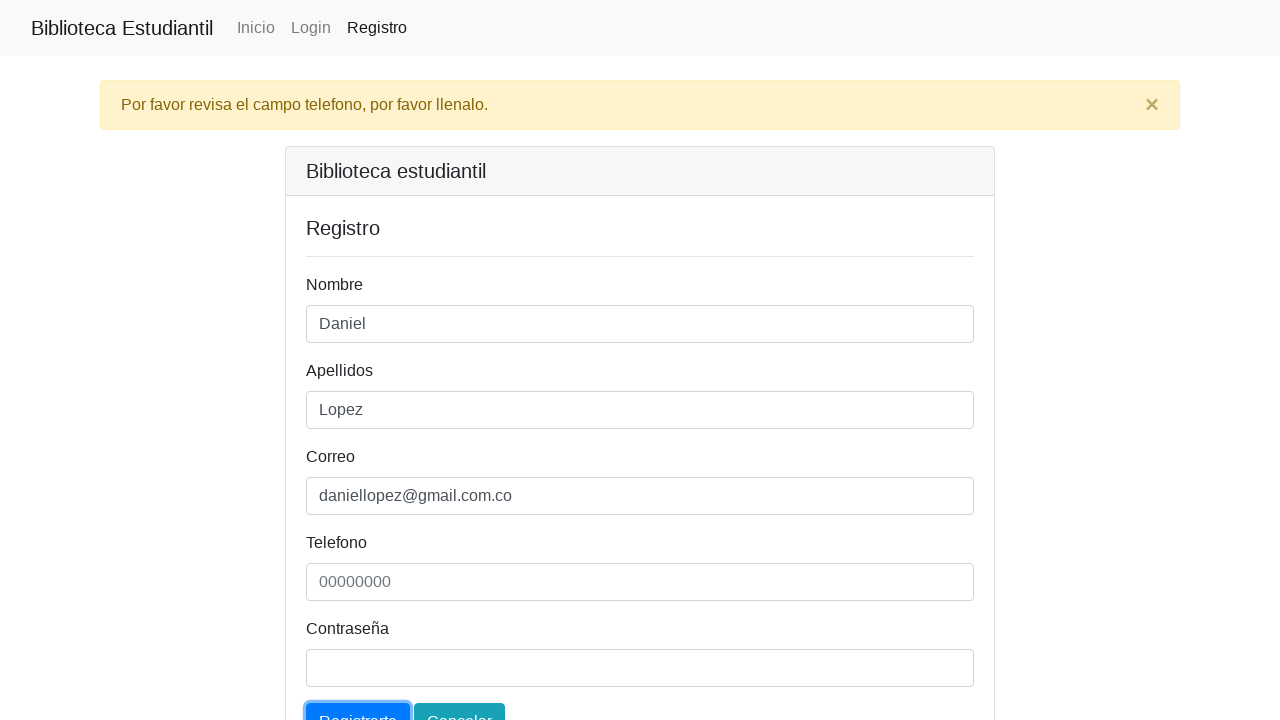

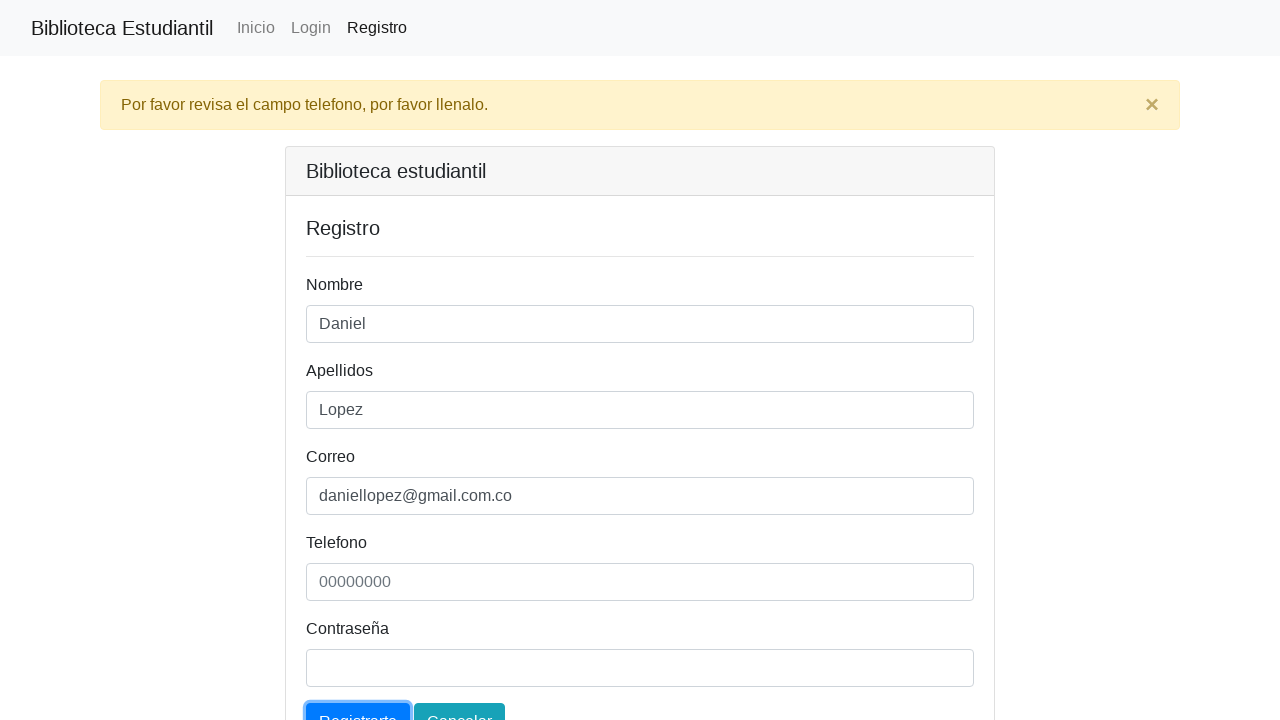